Tests a sign-up form by filling in first name, last name, and email fields, then clicking the Sign Up button

Starting URL: http://secure-retreat-92358.herokuapp.com/

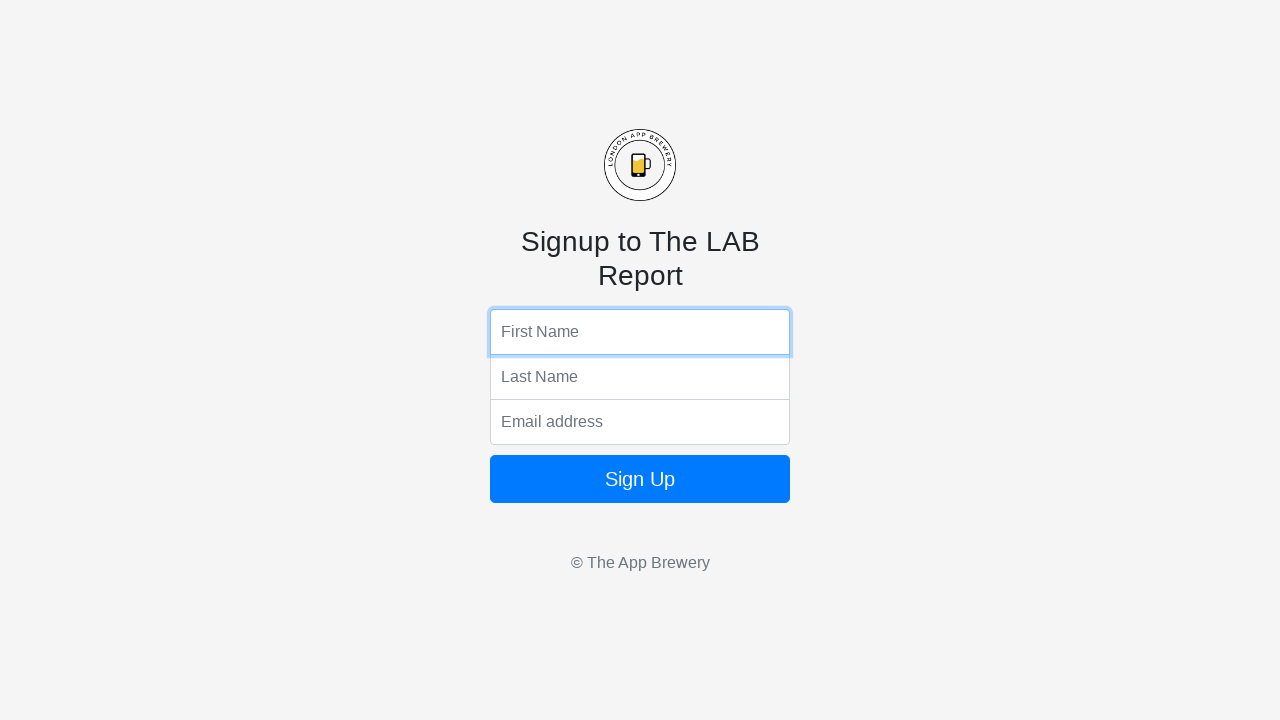

Filled first name field with 'Marcus' on input[name='fName']
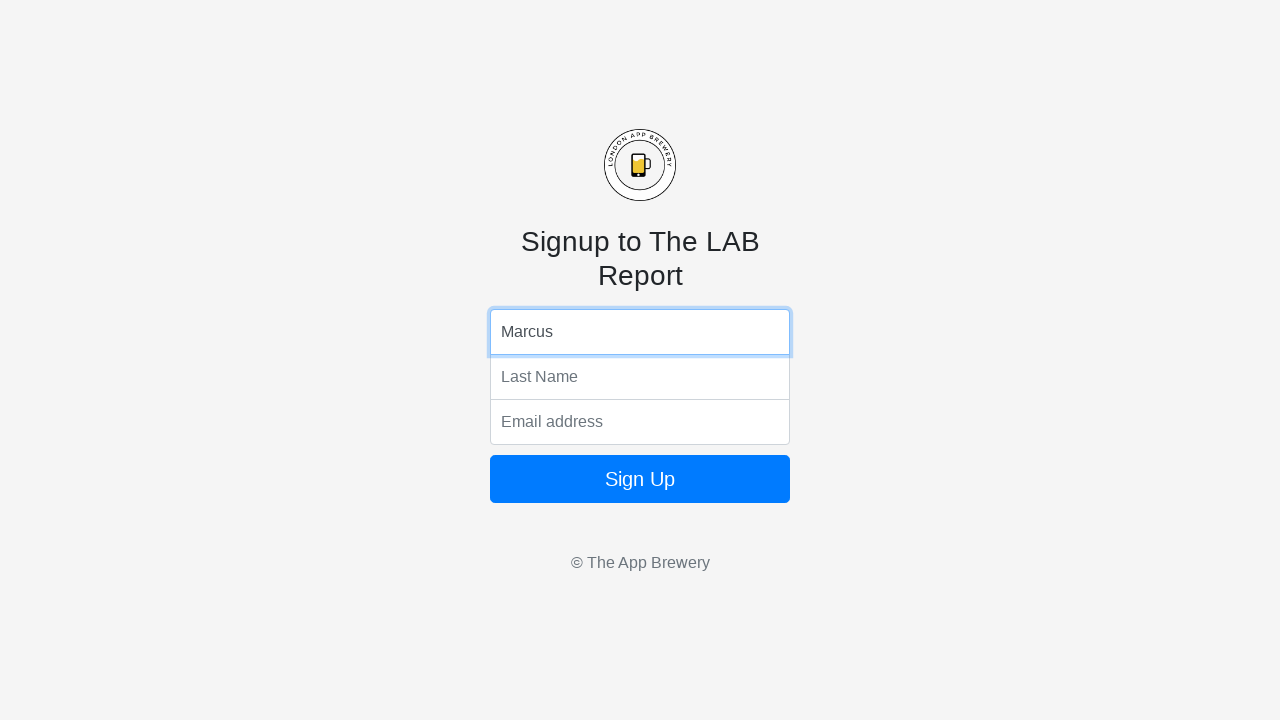

Filled last name field with 'Thompson' on input[name='lName']
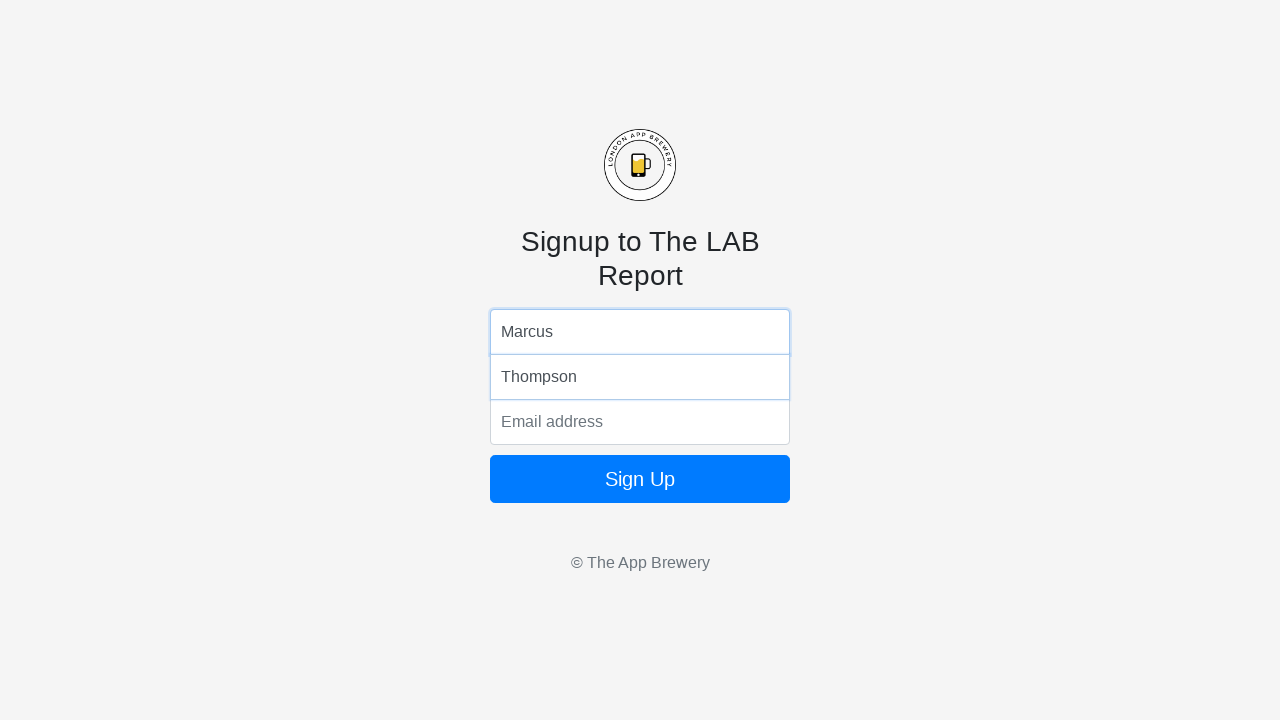

Filled email field with 'marcus.thompson@example.com' on input[name='email']
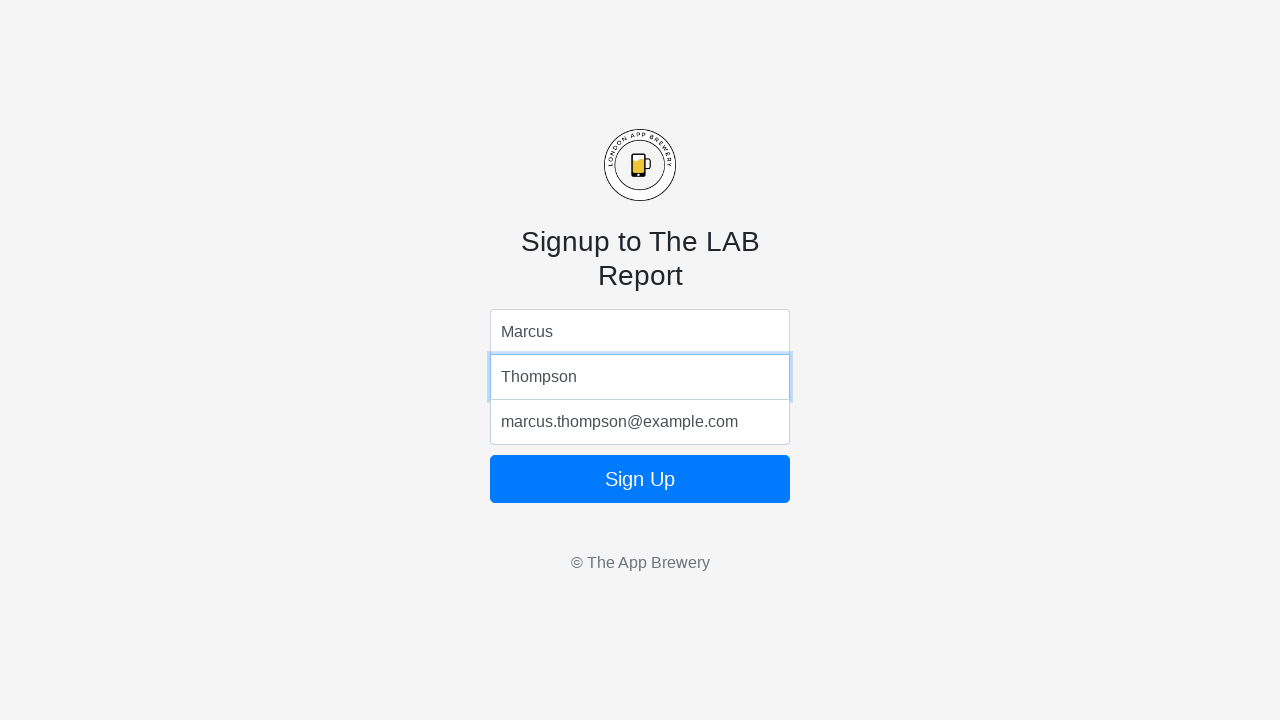

Clicked Sign Up button at (640, 479) on xpath=//button[text()='Sign Up']
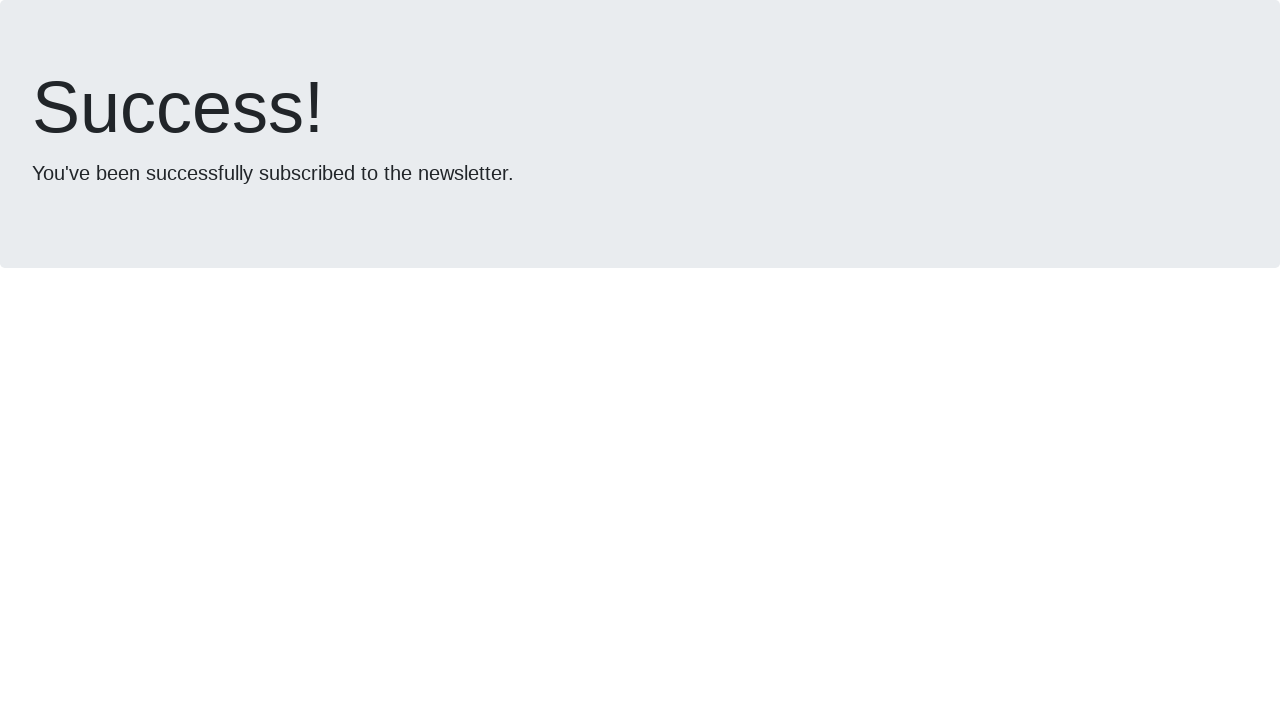

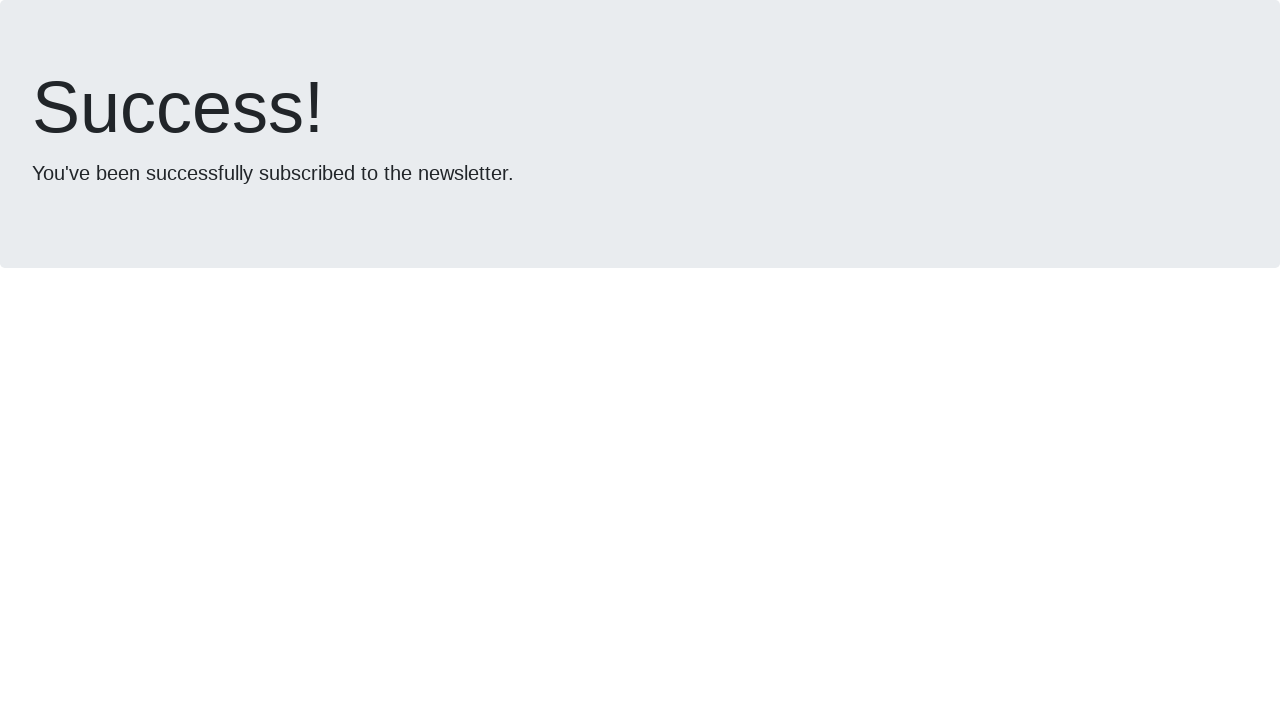